Tests Delta Airlines calendar functionality by opening the departure date picker and selecting January 20th

Starting URL: https://www.delta.com/

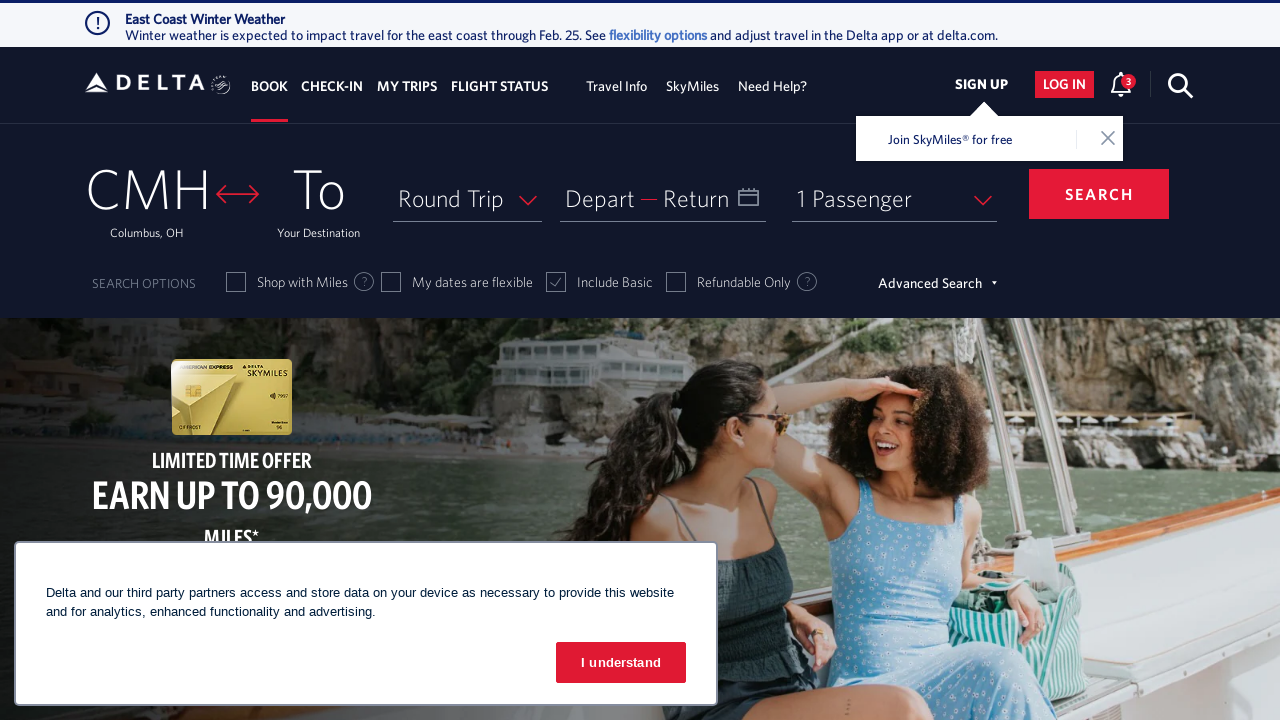

Clicked on 'Depart' button to open departure date picker at (600, 198) on xpath=//span[text()='Depart']
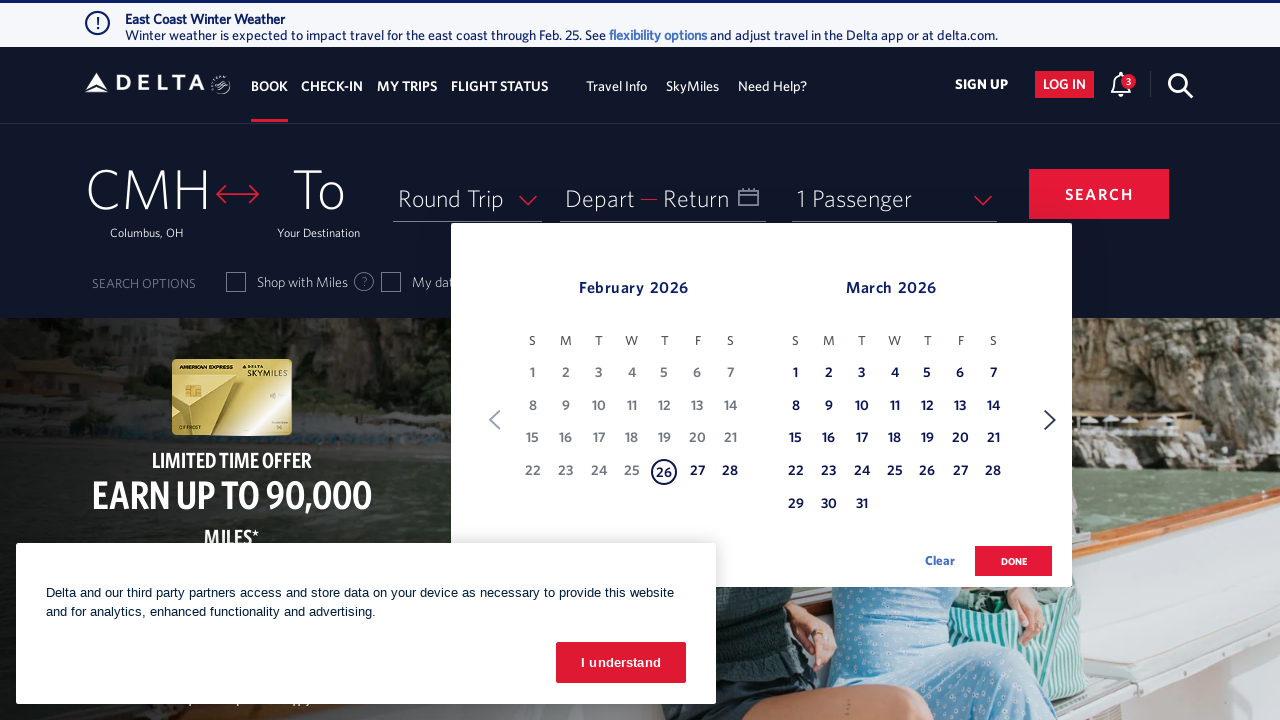

Calendar picker loaded and is visible
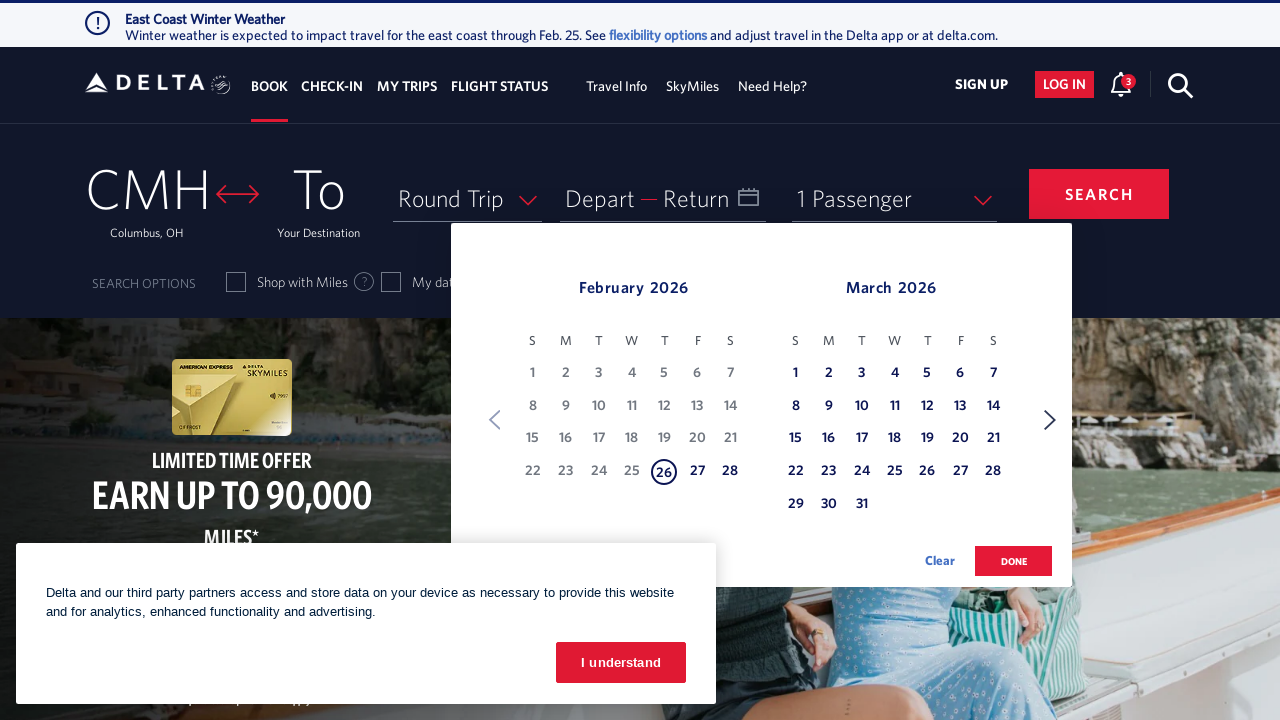

Clicked 'Next' to navigate to the next month in calendar at (1050, 420) on xpath=//span[text()='Next']
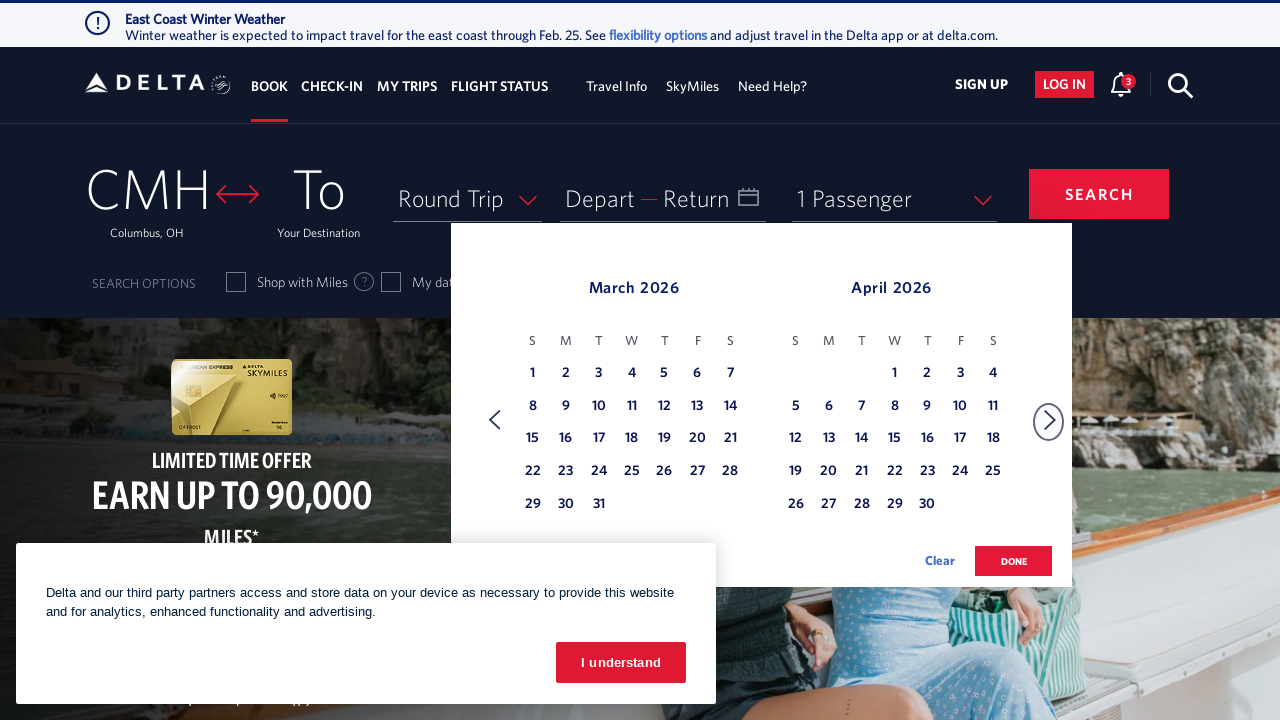

Clicked 'Next' to navigate to the next month in calendar at (1050, 420) on xpath=//span[text()='Next']
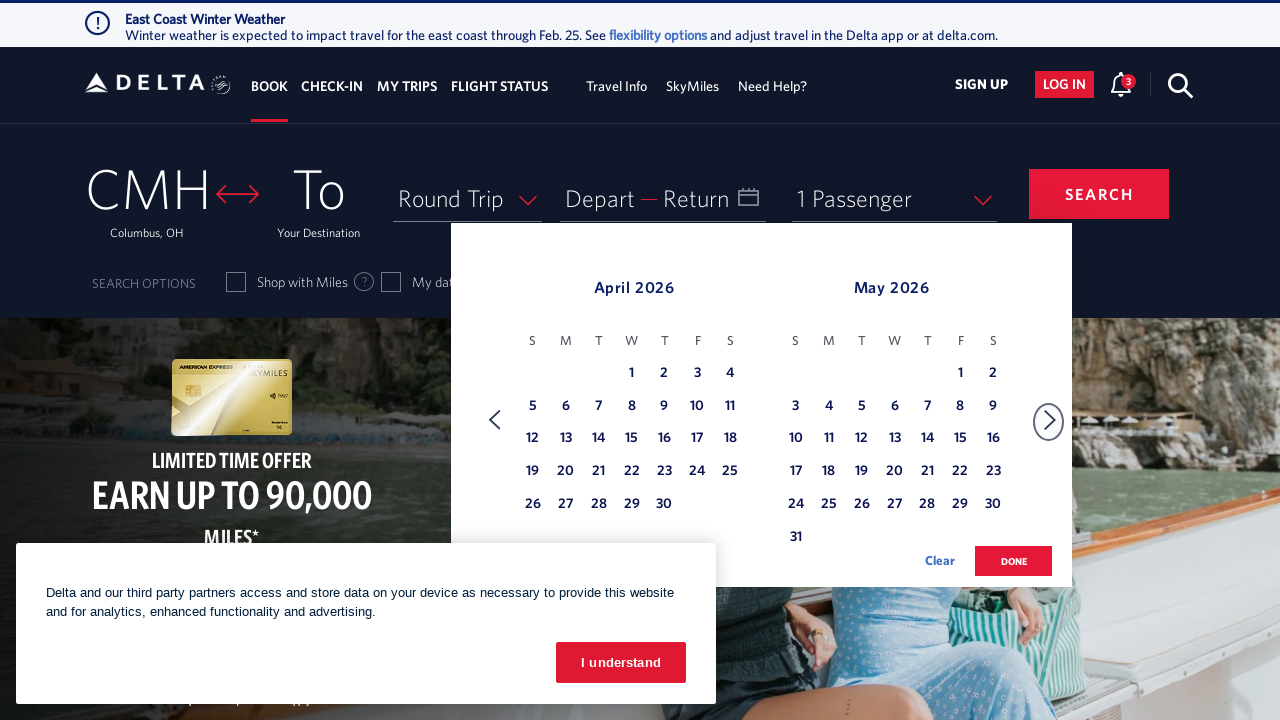

Clicked 'Next' to navigate to the next month in calendar at (1050, 420) on xpath=//span[text()='Next']
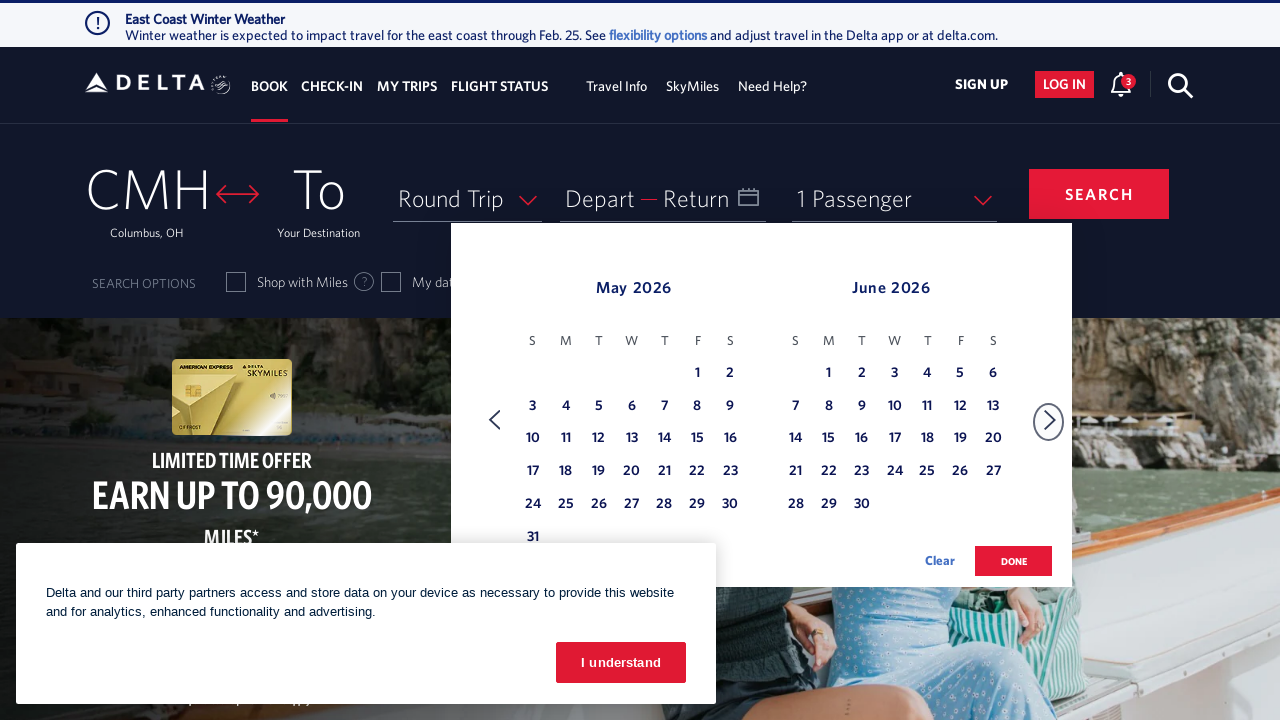

Clicked 'Next' to navigate to the next month in calendar at (1050, 420) on xpath=//span[text()='Next']
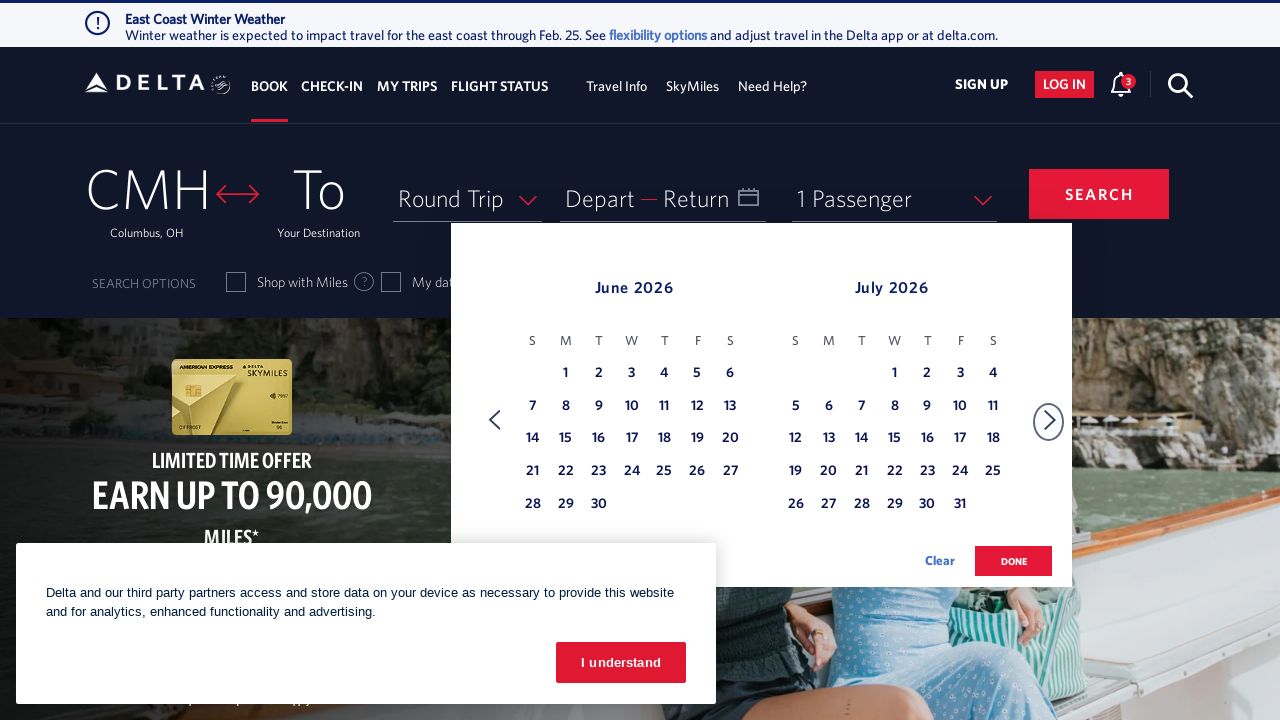

Clicked 'Next' to navigate to the next month in calendar at (1050, 420) on xpath=//span[text()='Next']
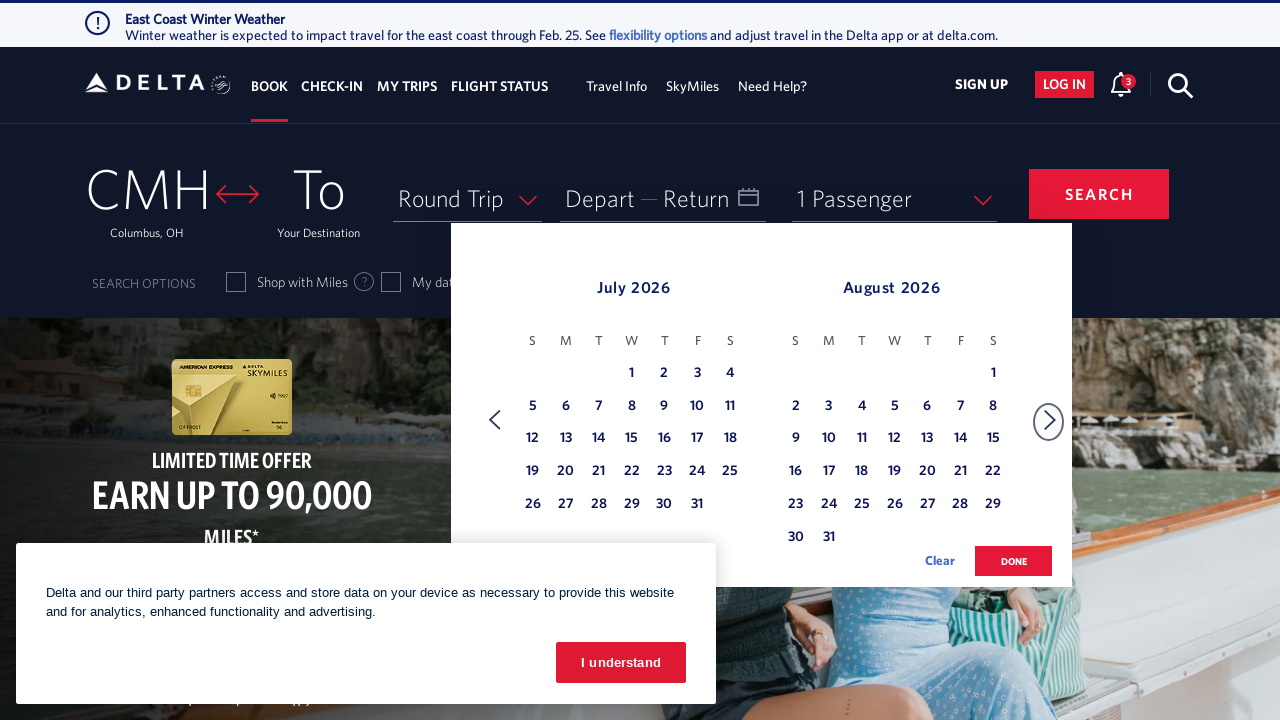

Clicked 'Next' to navigate to the next month in calendar at (1050, 420) on xpath=//span[text()='Next']
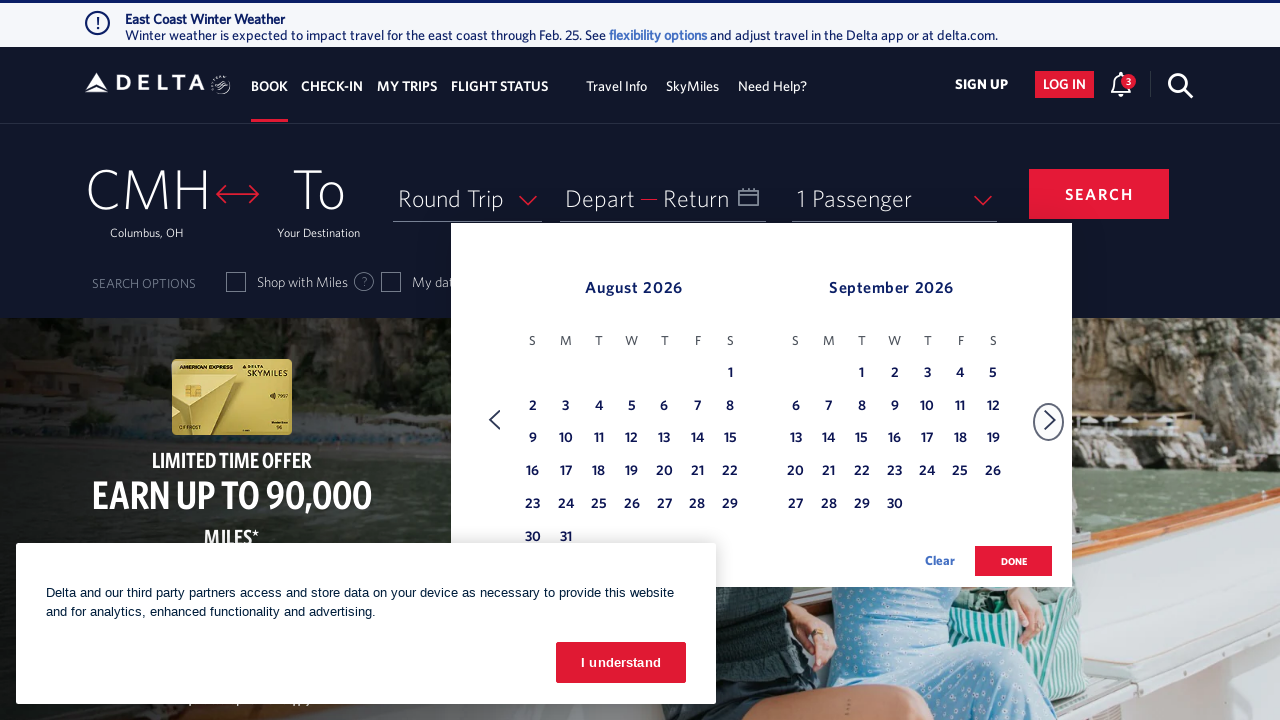

Clicked 'Next' to navigate to the next month in calendar at (1050, 420) on xpath=//span[text()='Next']
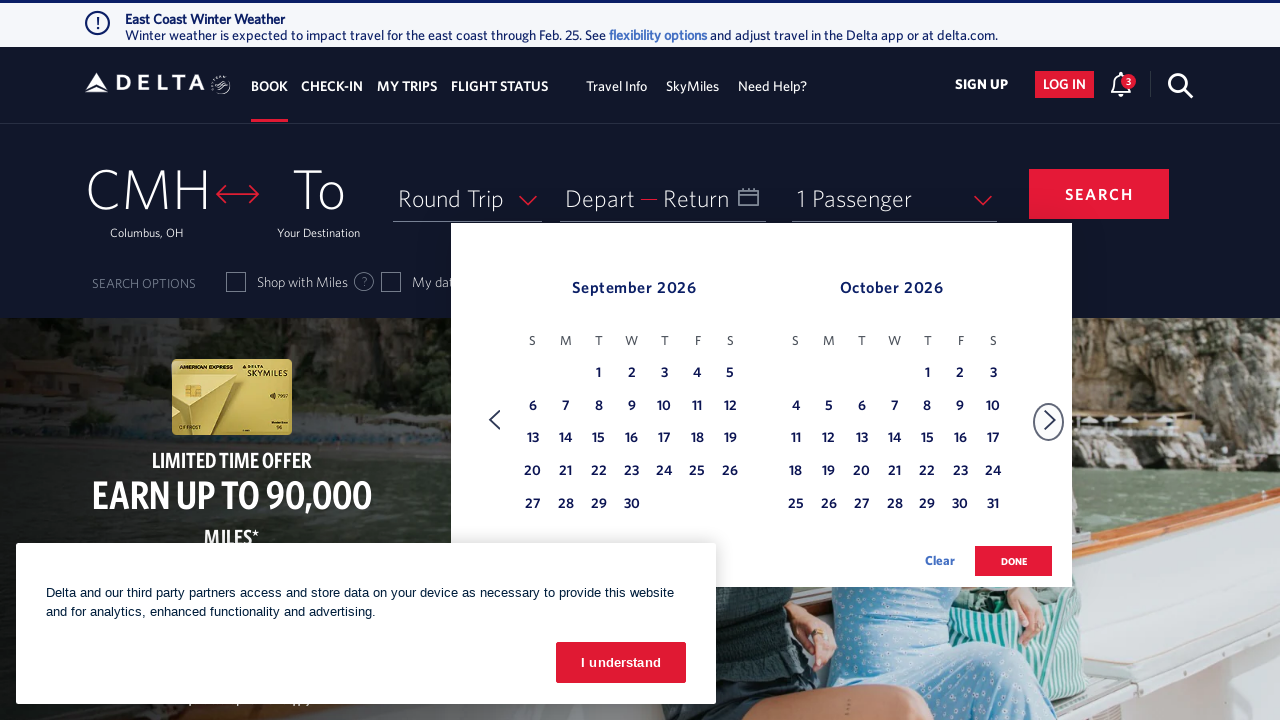

Clicked 'Next' to navigate to the next month in calendar at (1050, 420) on xpath=//span[text()='Next']
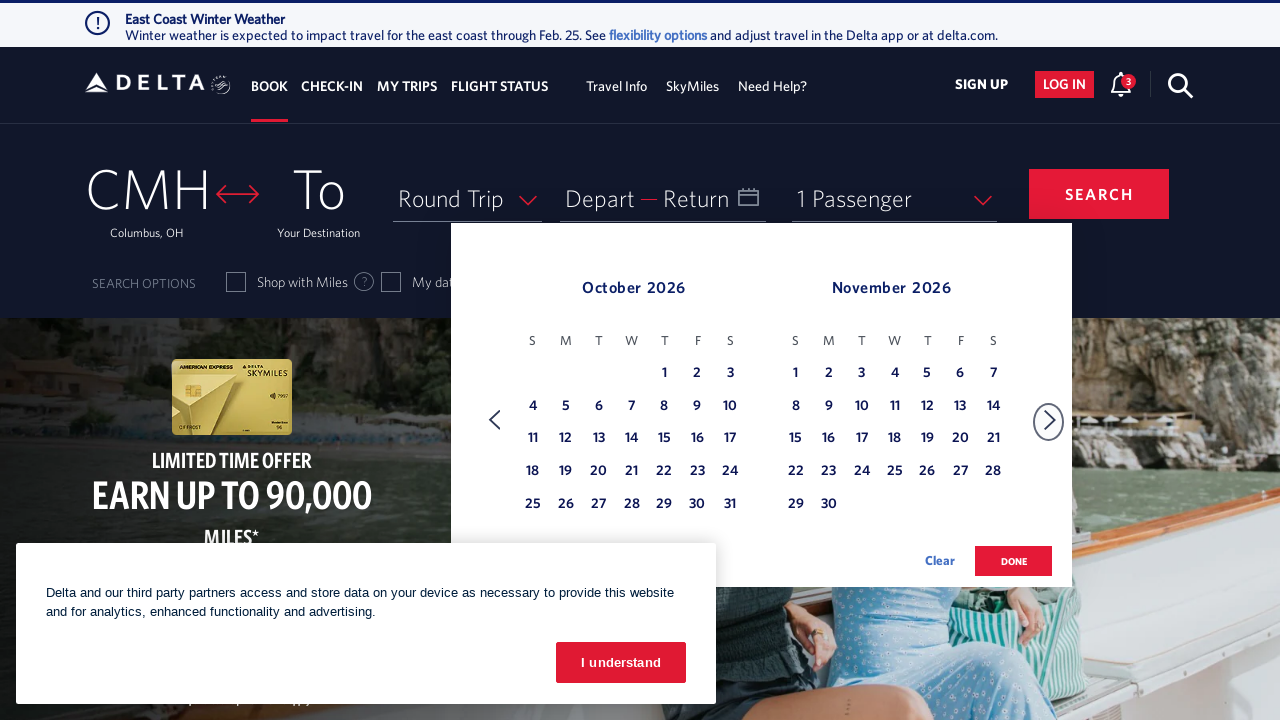

Clicked 'Next' to navigate to the next month in calendar at (1050, 420) on xpath=//span[text()='Next']
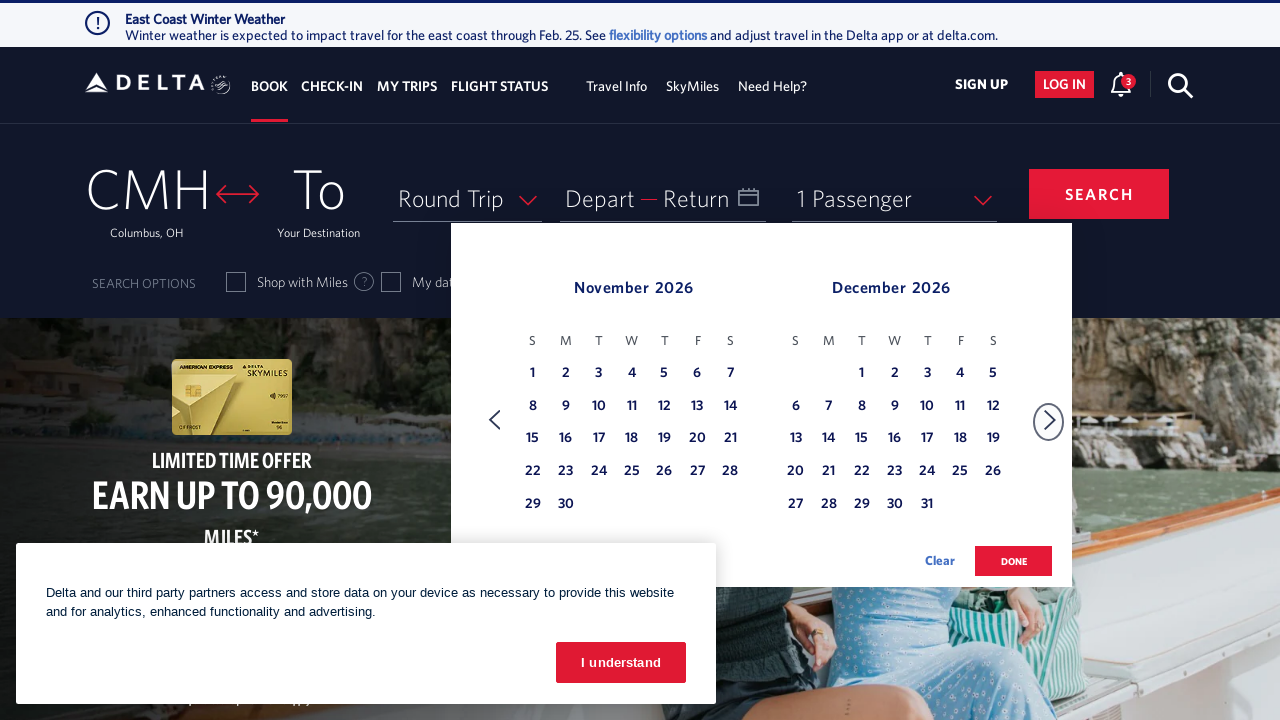

Clicked 'Next' to navigate to the next month in calendar at (1050, 420) on xpath=//span[text()='Next']
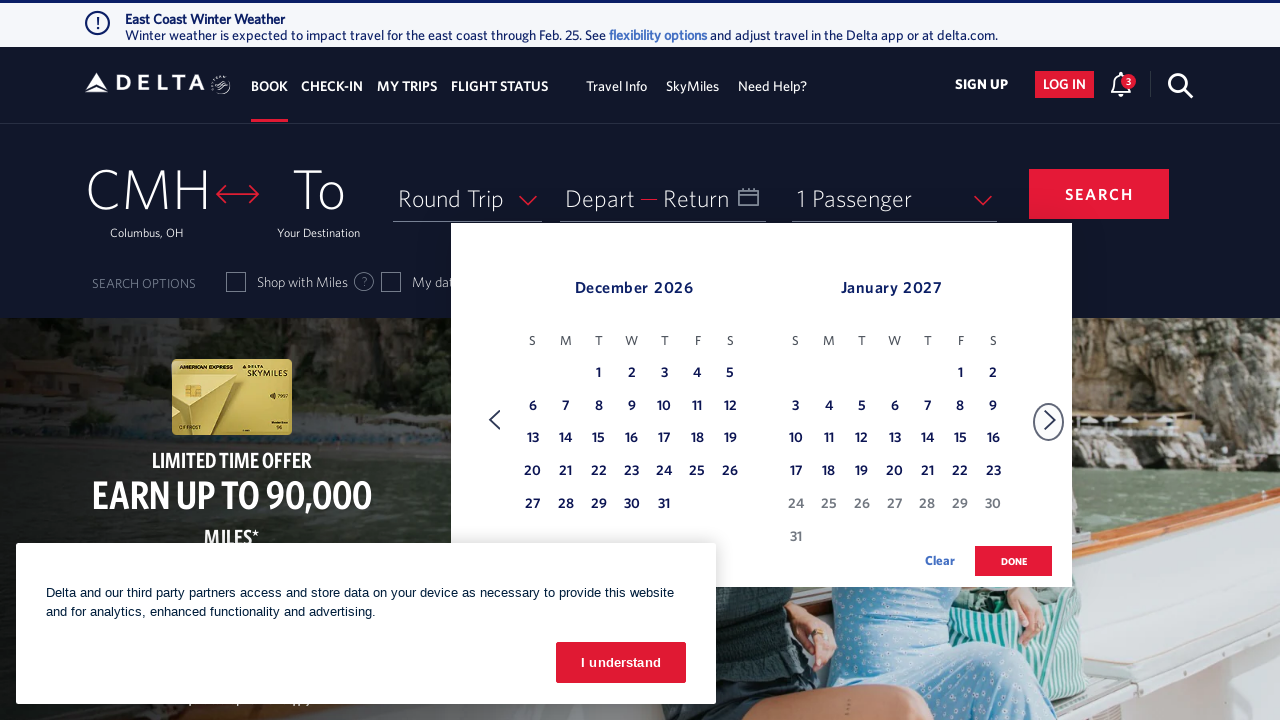

Clicked 'Next' to navigate to the next month in calendar at (1050, 420) on xpath=//span[text()='Next']
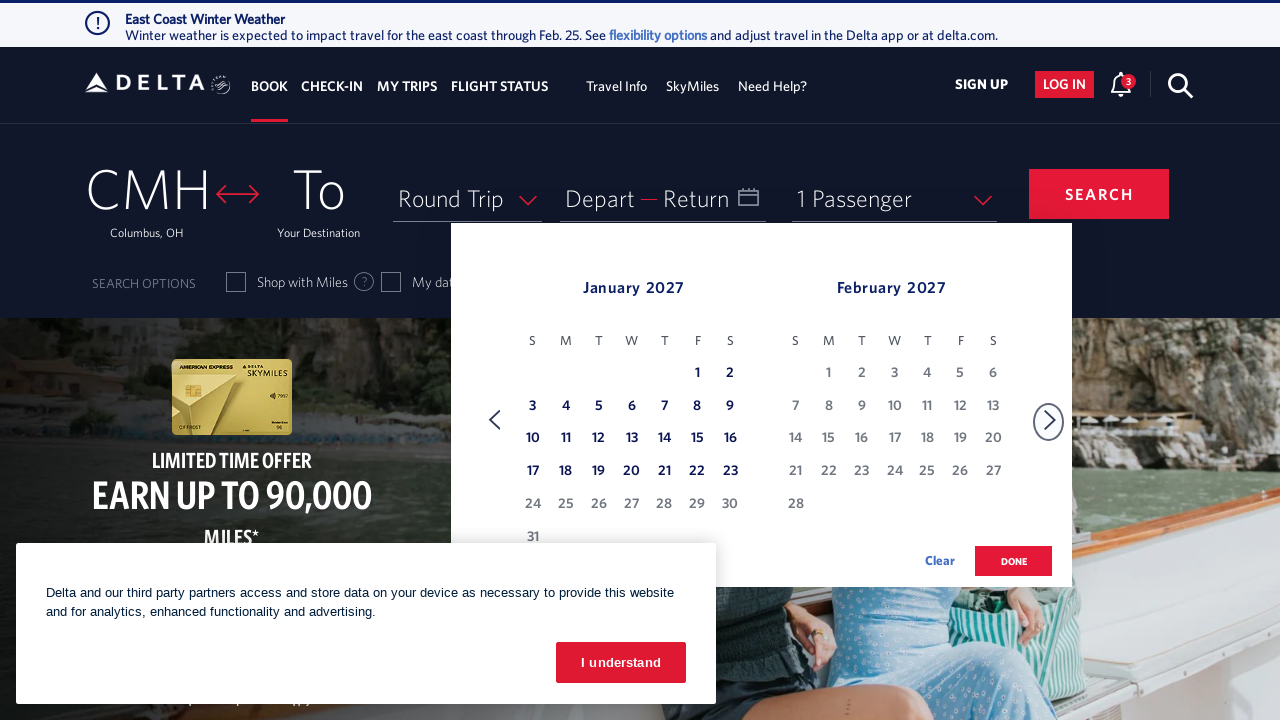

Selected January 20th from the calendar at (632, 472) on xpath=//table[@class='dl-datepicker-calendar']/tbody/tr/td >> nth=31
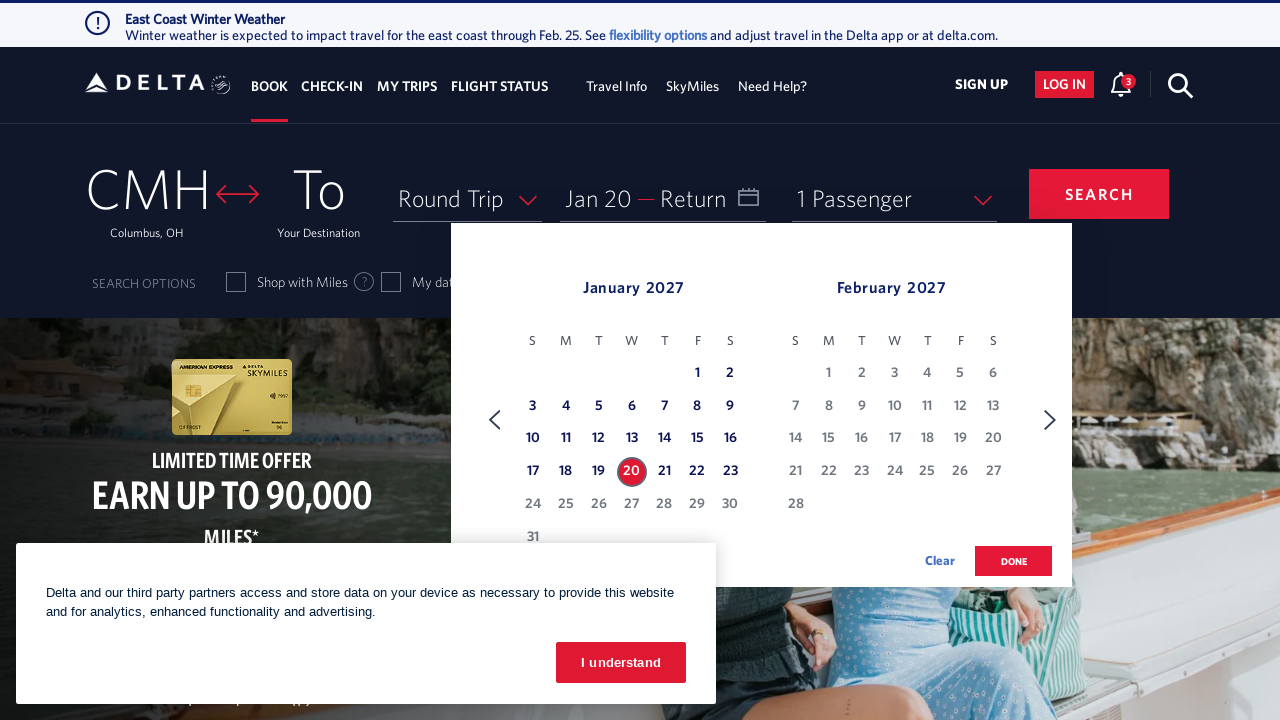

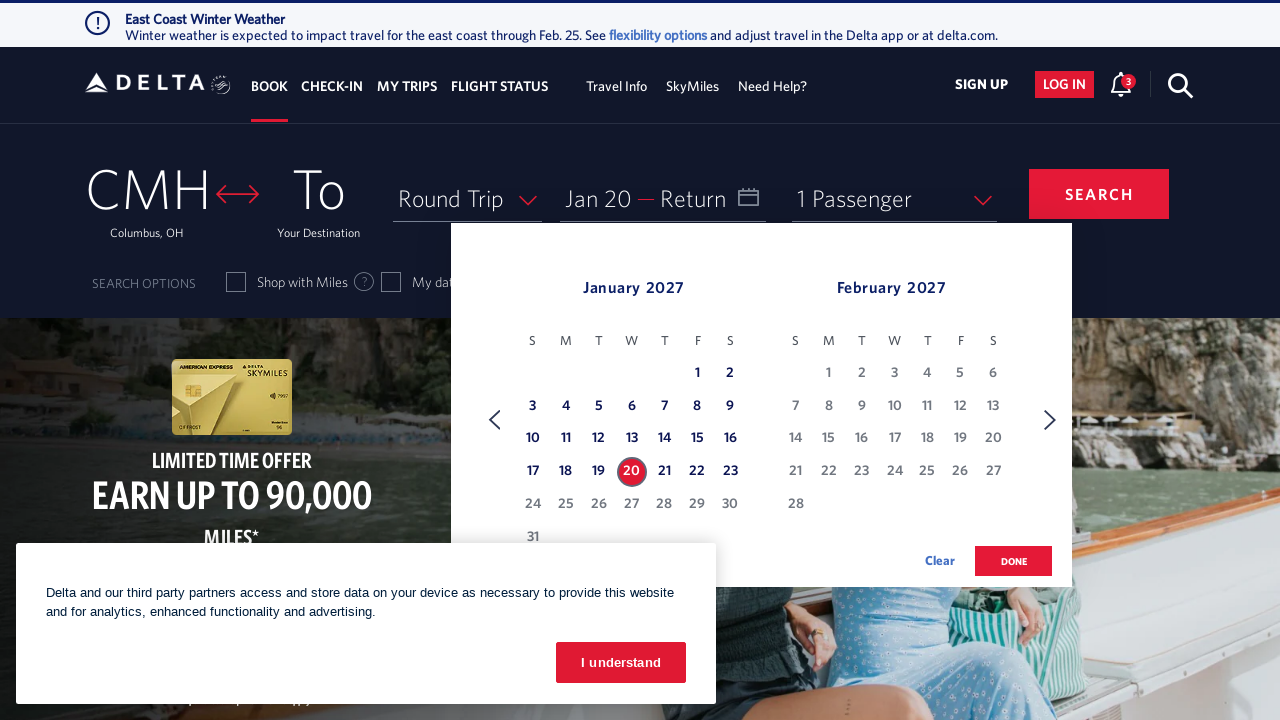